Tests multiple window/tab handling by opening Electronics and Men Fashion pages in new tabs/windows, then switching between them to verify navigation works correctly across different browser contexts.

Starting URL: https://www.testotomasyonu.com

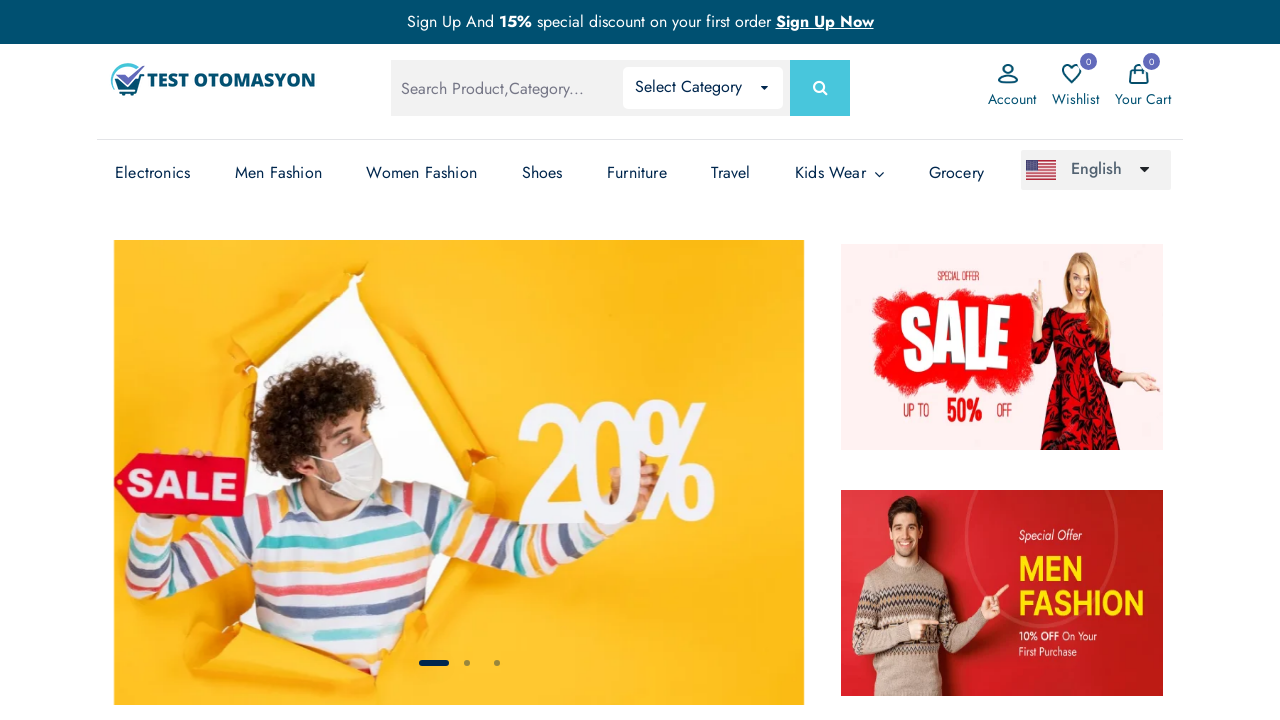

Verified homepage URL contains 'testotomasyonu'
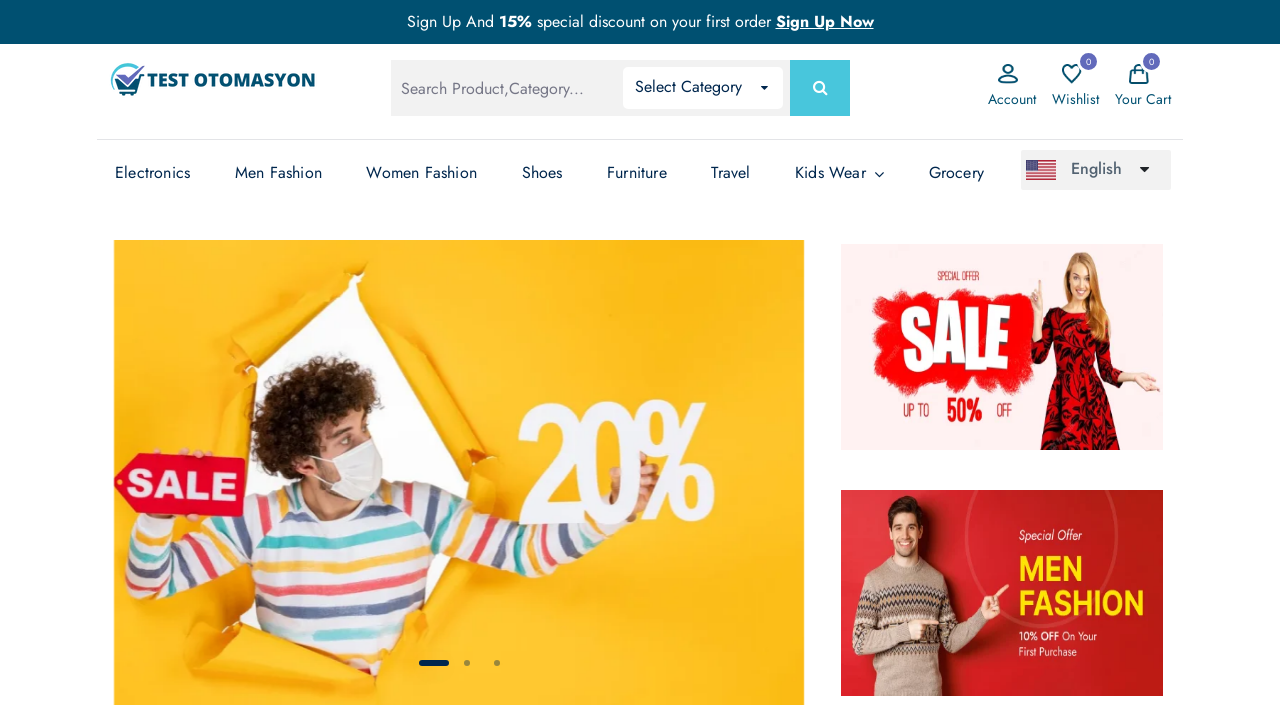

Opened a new tab for Electronics section
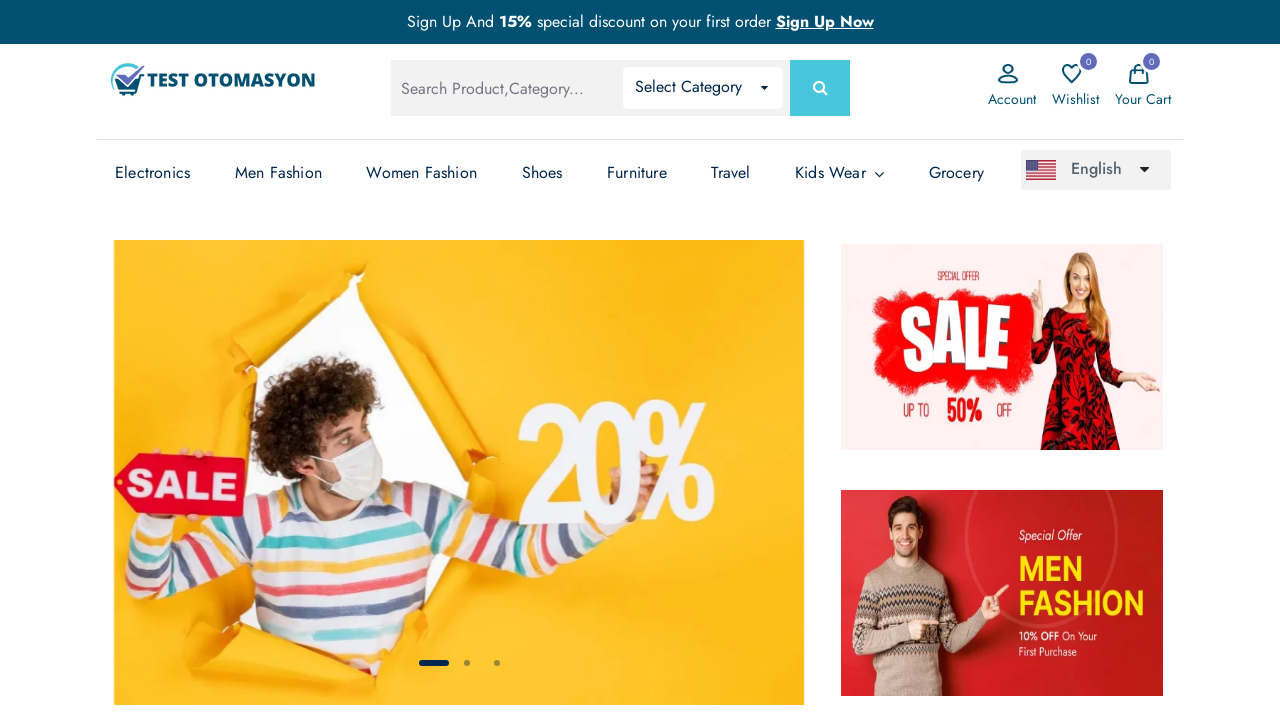

Navigated to testotomasyonu.com in Electronics tab
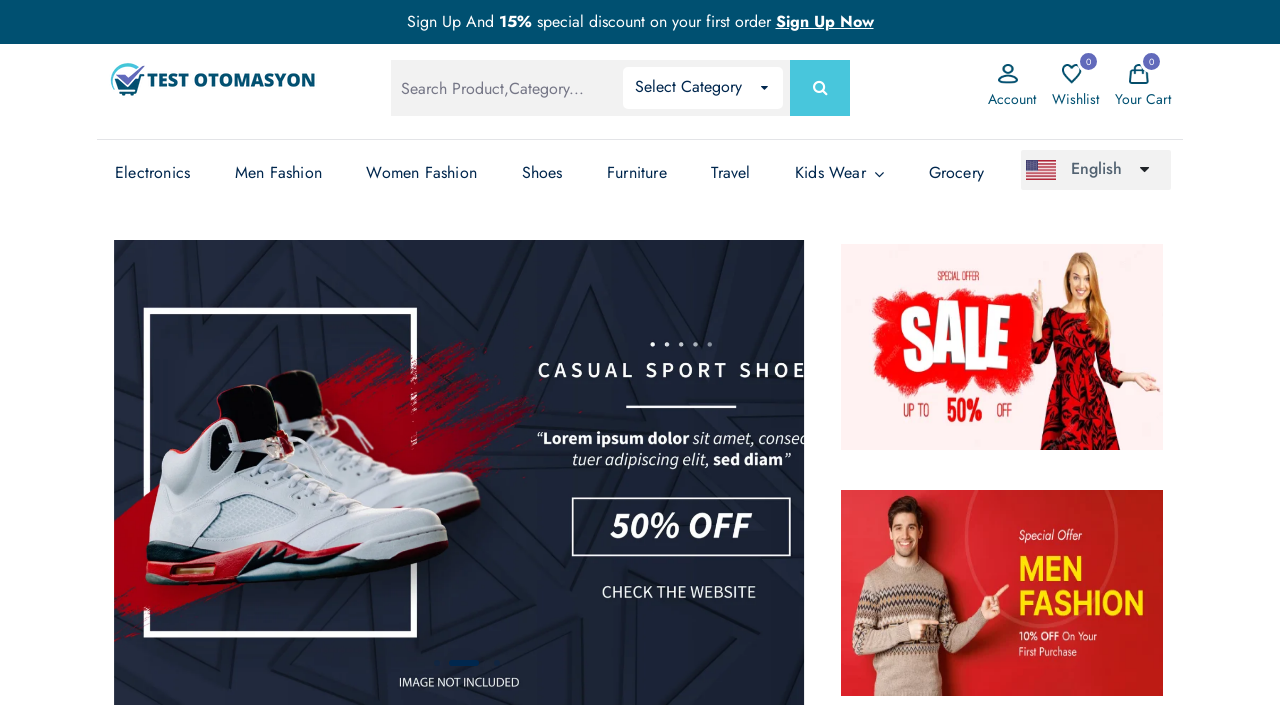

Clicked on Electronics link at (153, 173) on (//a[text()='Electronics'])[3]
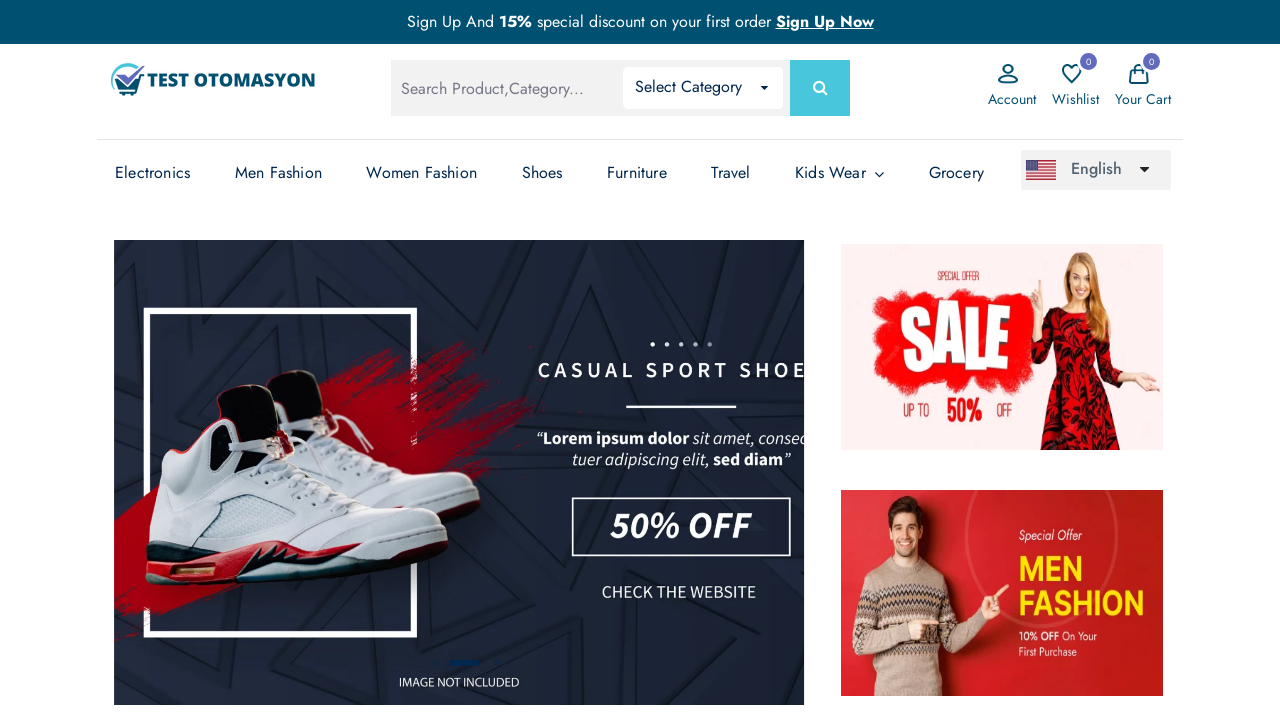

Electronics page loaded (domcontentloaded)
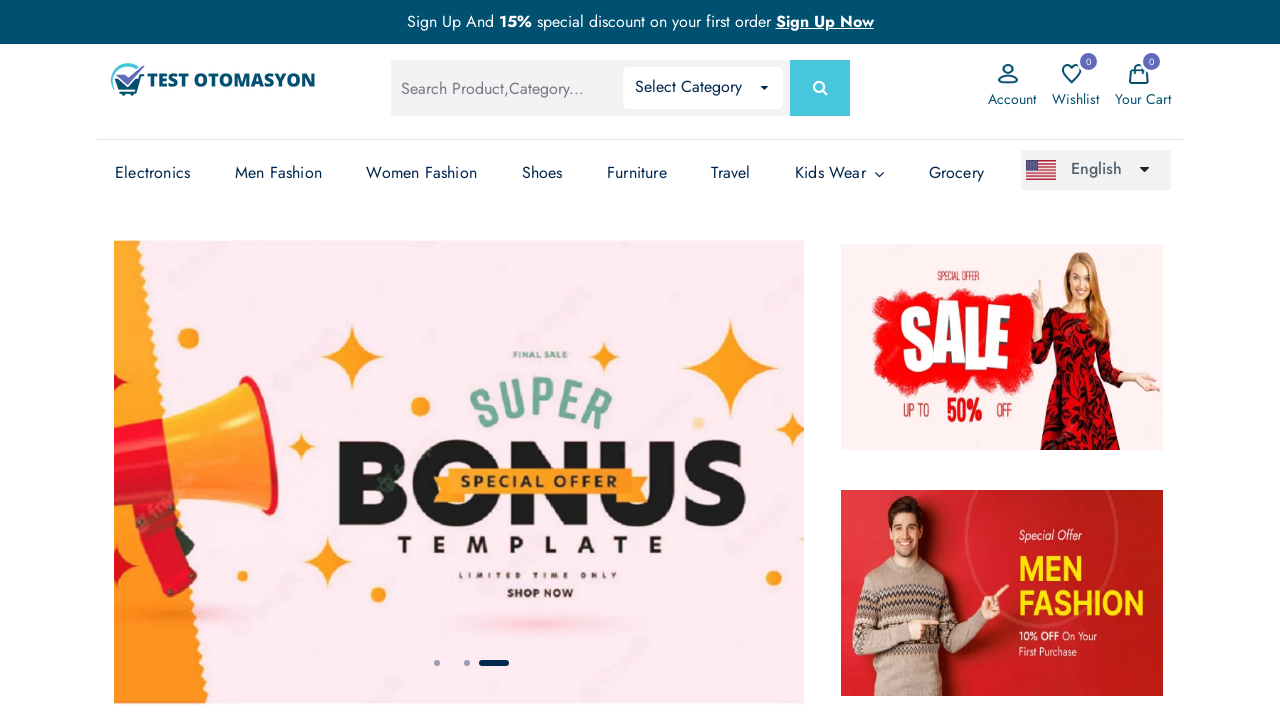

Verified Electronics page title contains 'Electronics'
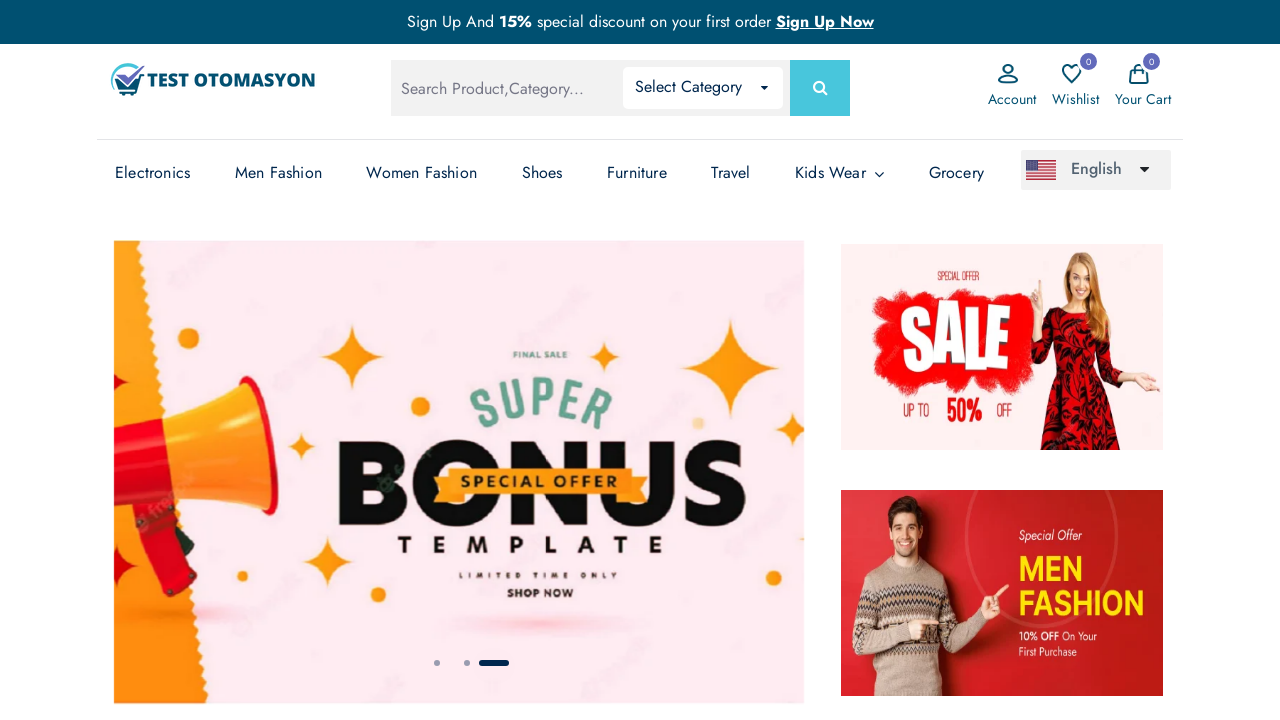

Opened a new tab for Men Fashion section
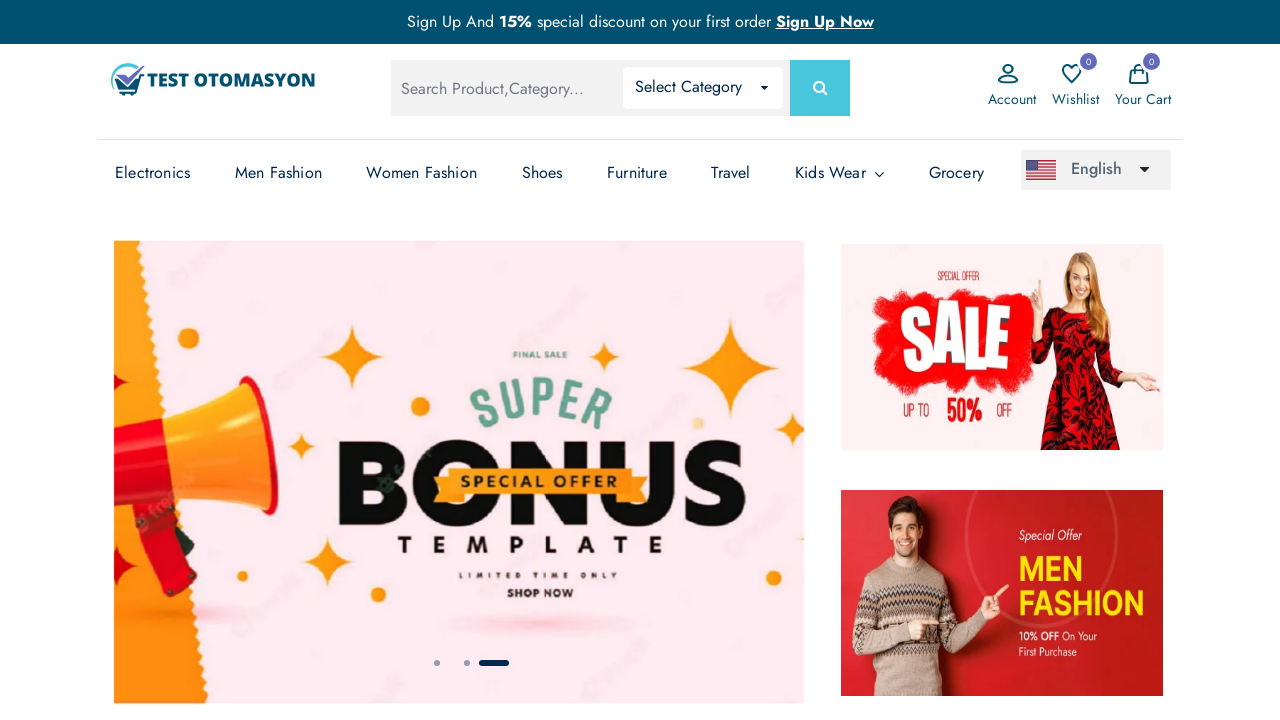

Navigated to testotomasyonu.com in Men Fashion tab
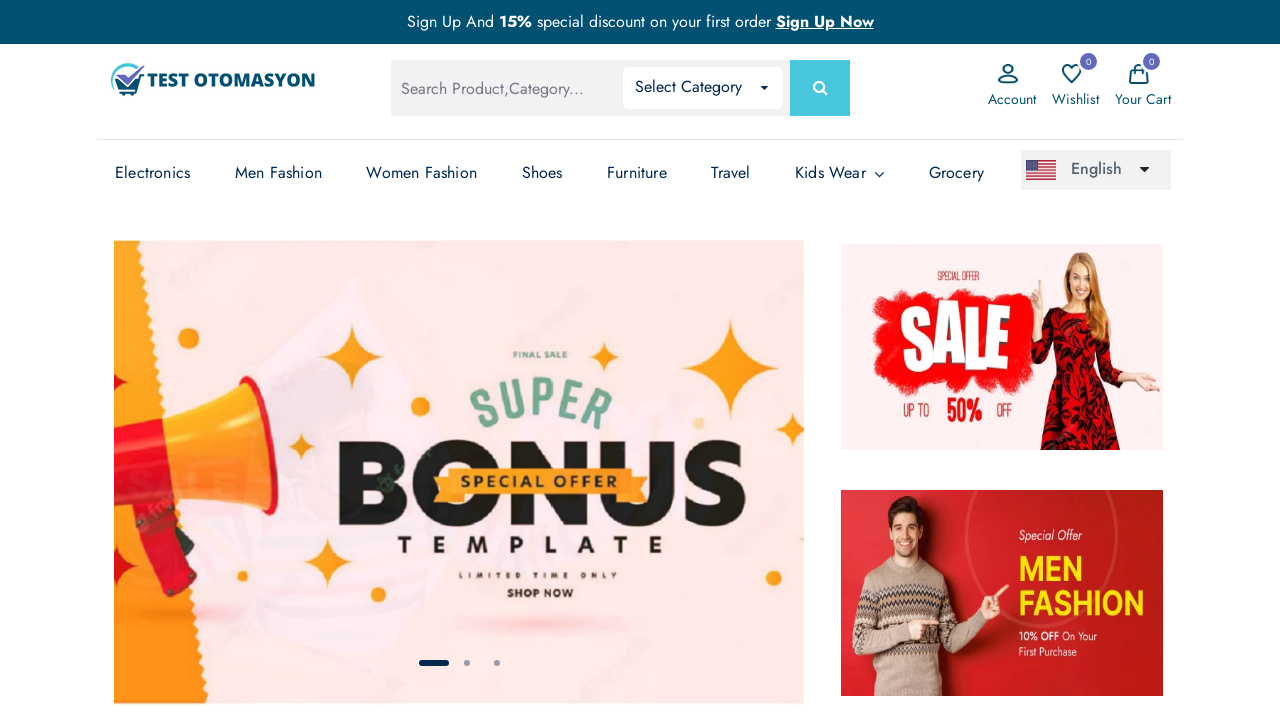

Clicked on Men Fashion link at (278, 173) on (//a[text()='Men Fashion'])[3]
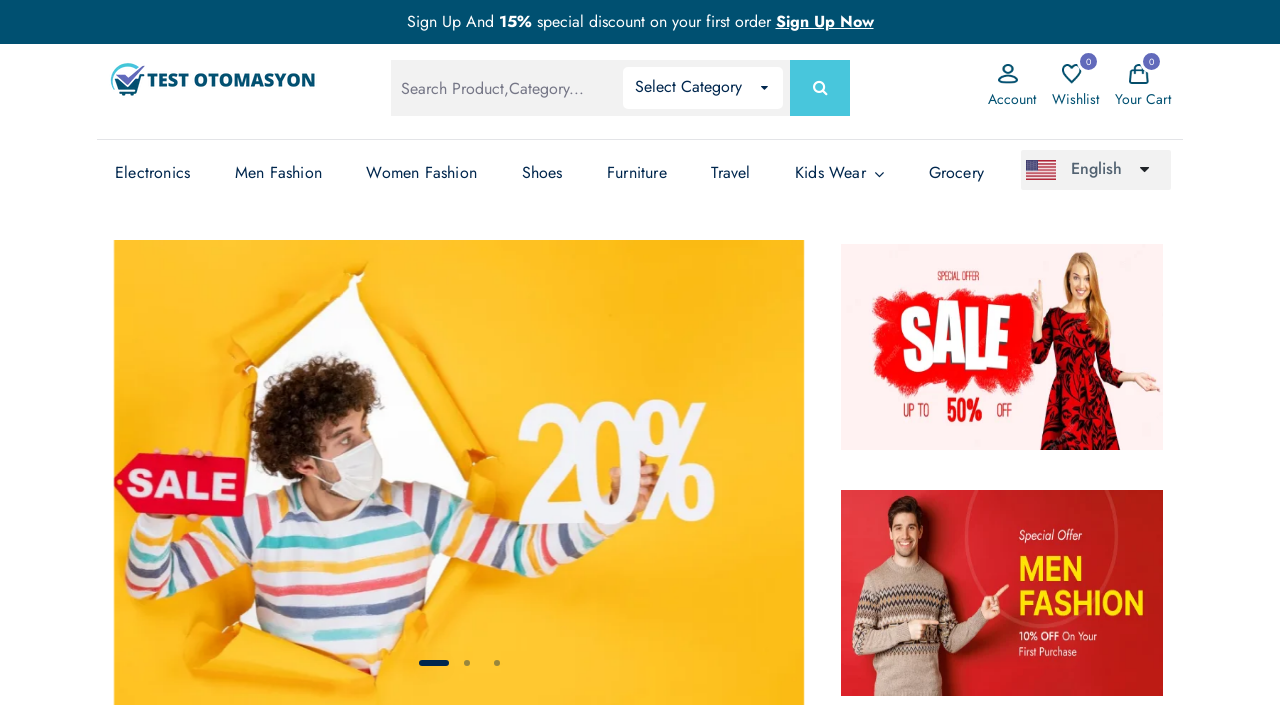

Men Fashion page loaded (domcontentloaded)
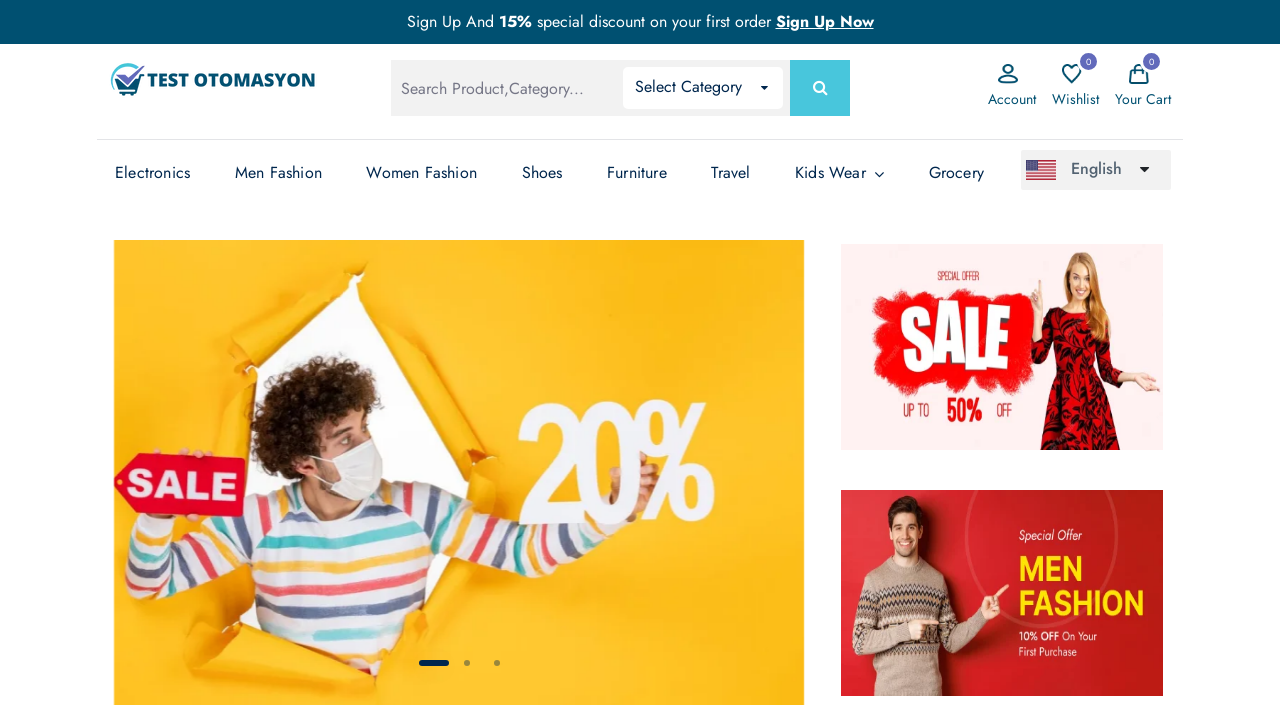

Verified Men Fashion page title contains 'Men Fashion'
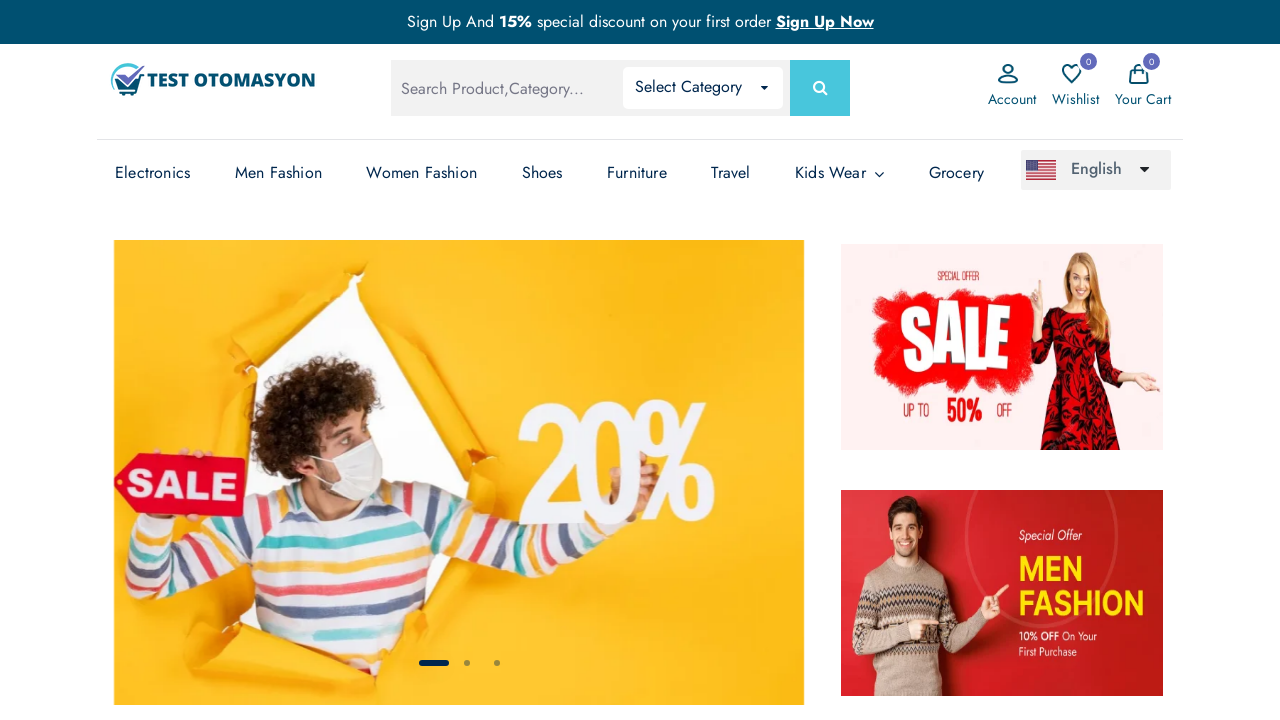

Switched back to original homepage tab
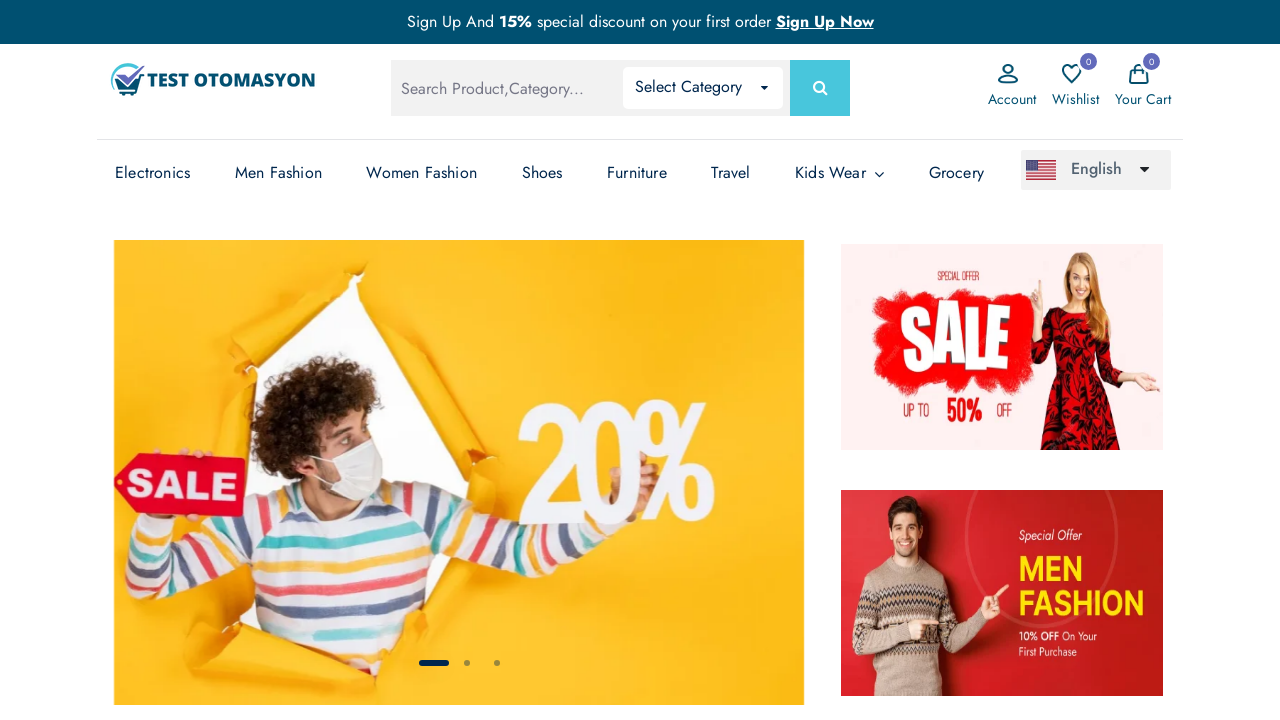

Verified homepage URL is exactly 'https://www.testotomasyonu.com/'
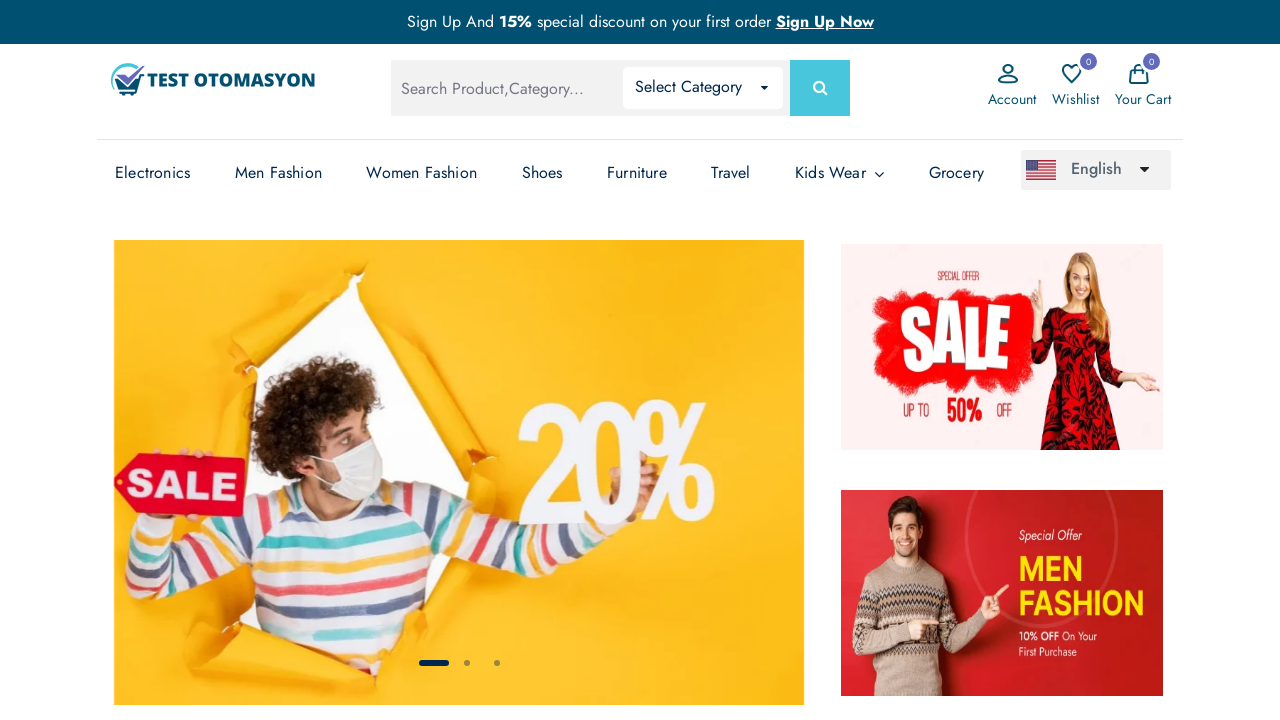

Switched to Electronics tab
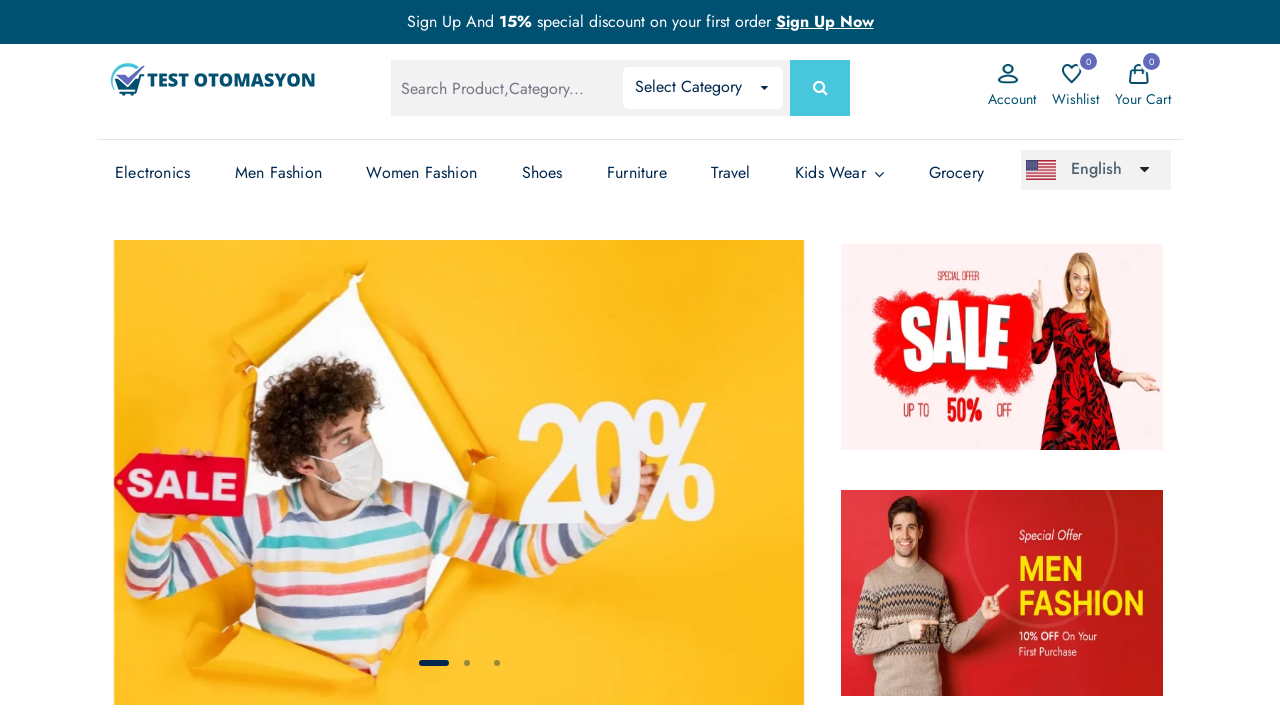

Verified Electronics tab title contains 'Electronics'
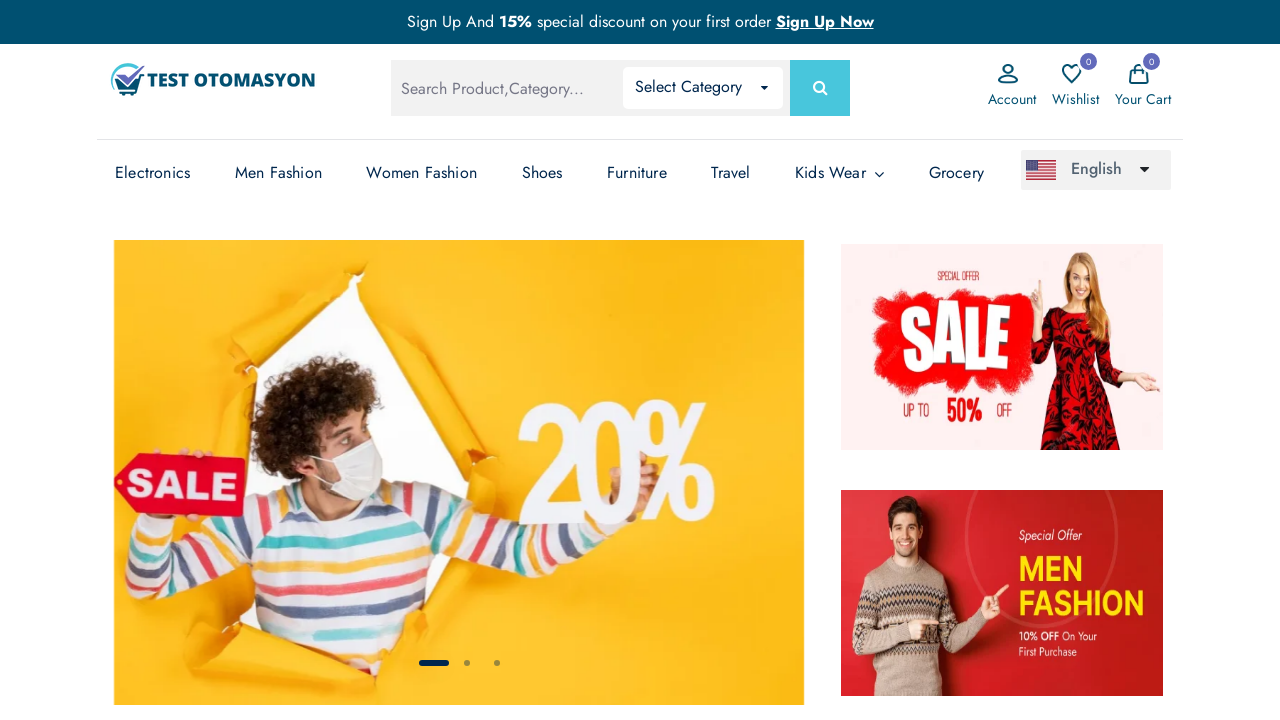

Switched to Men Fashion tab
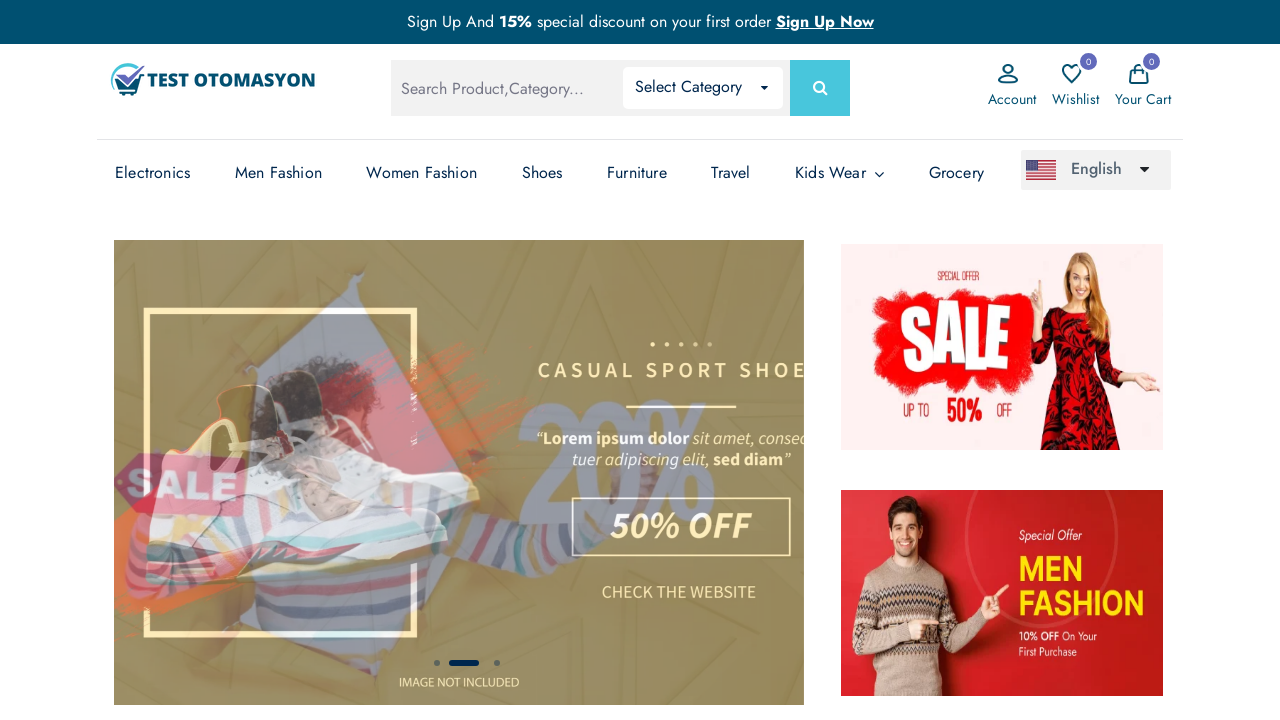

Verified Men Fashion tab title contains 'Men Fashion'
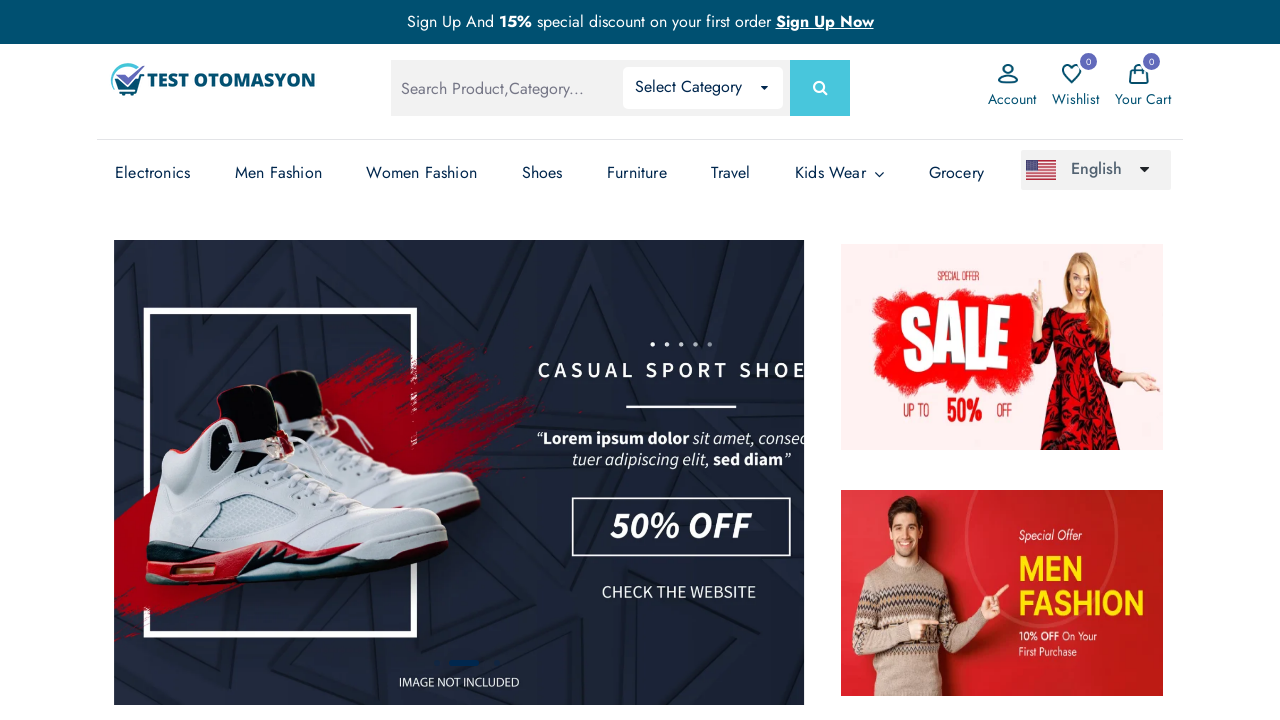

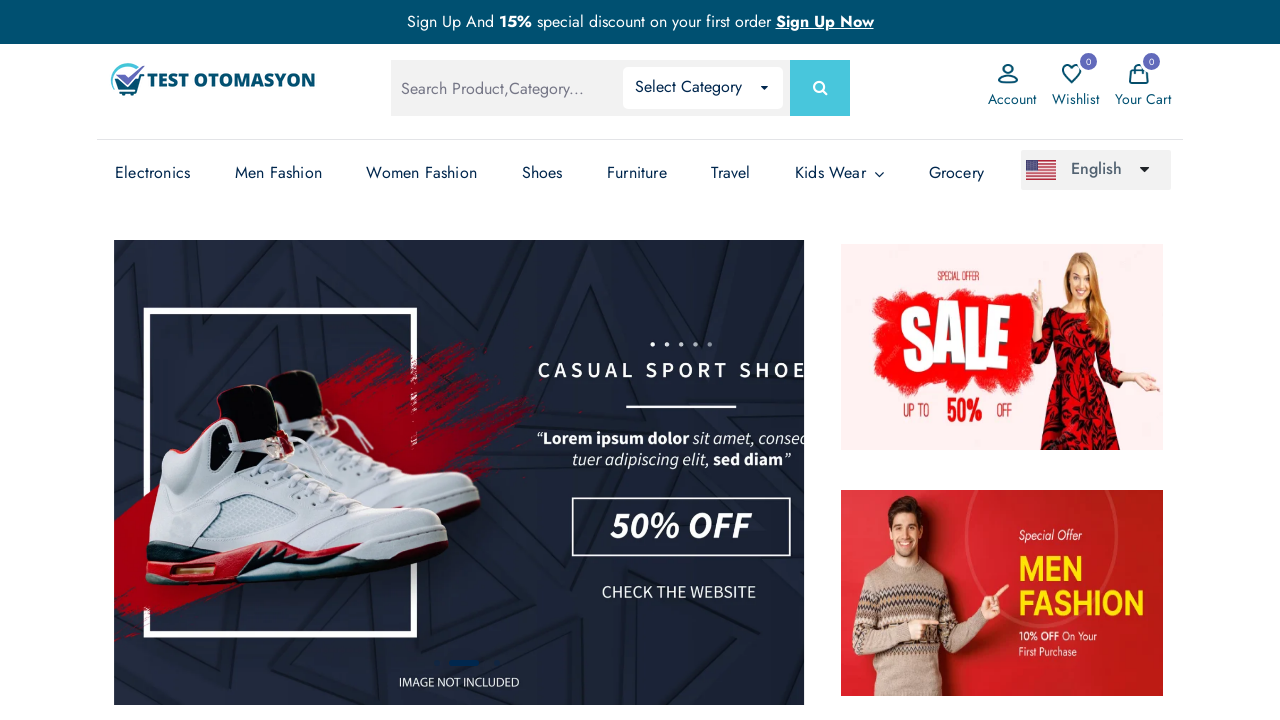